Tests validation when trying to add an empty item to an existing shopping list, expecting an error message to be displayed.

Starting URL: https://shoppinglist-rc.deno.dev/shoppinglists

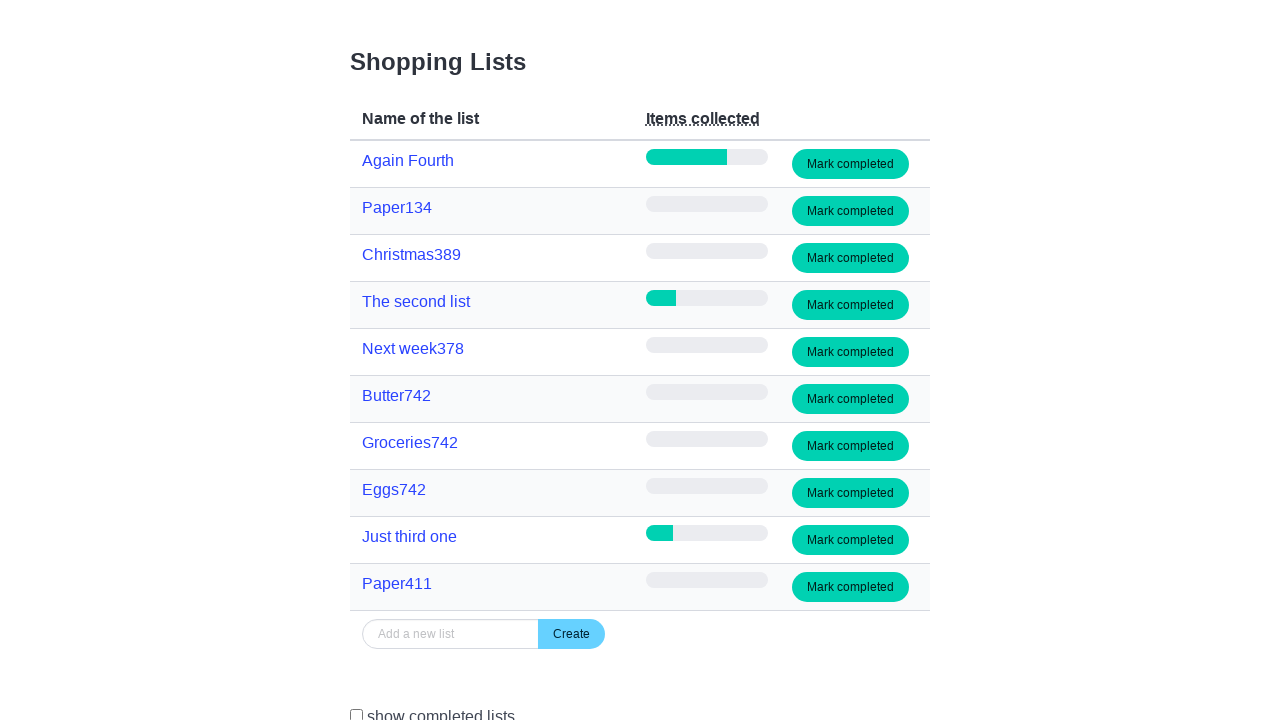

Clicked on the first shopping list link to open it at (408, 160) on internal:role=link >> nth=0
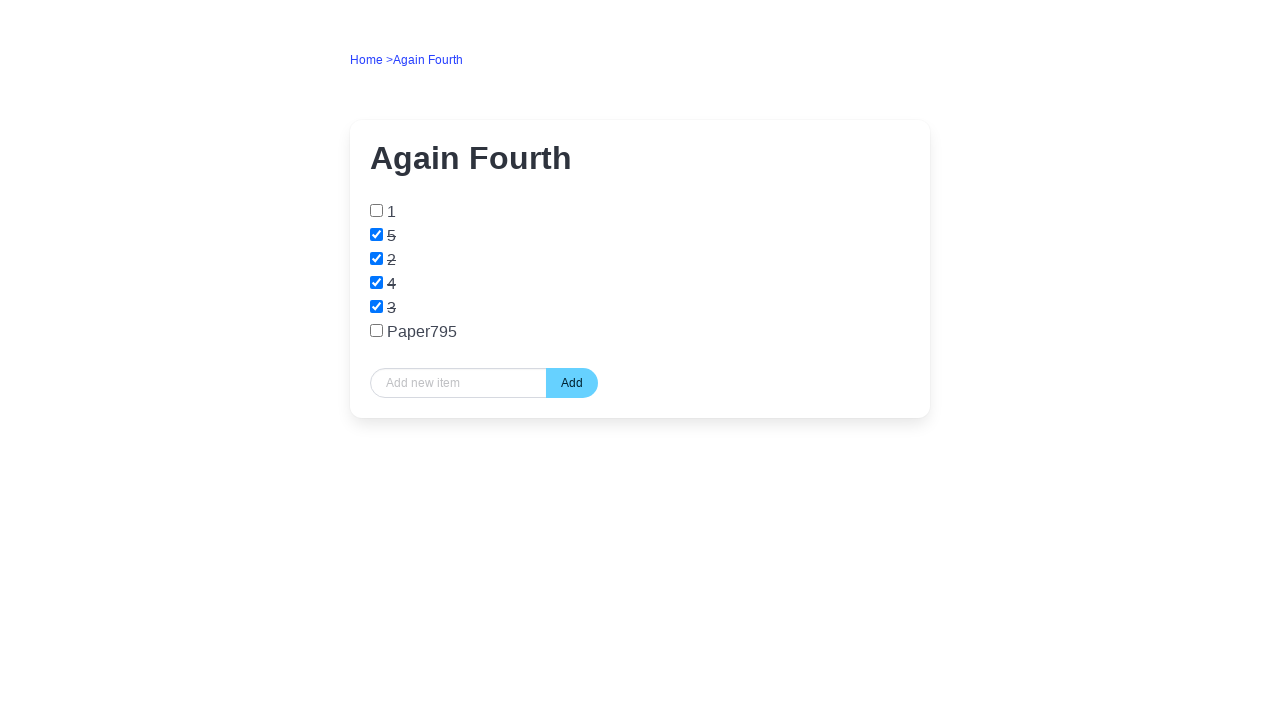

Left item input field empty on input[type=text]
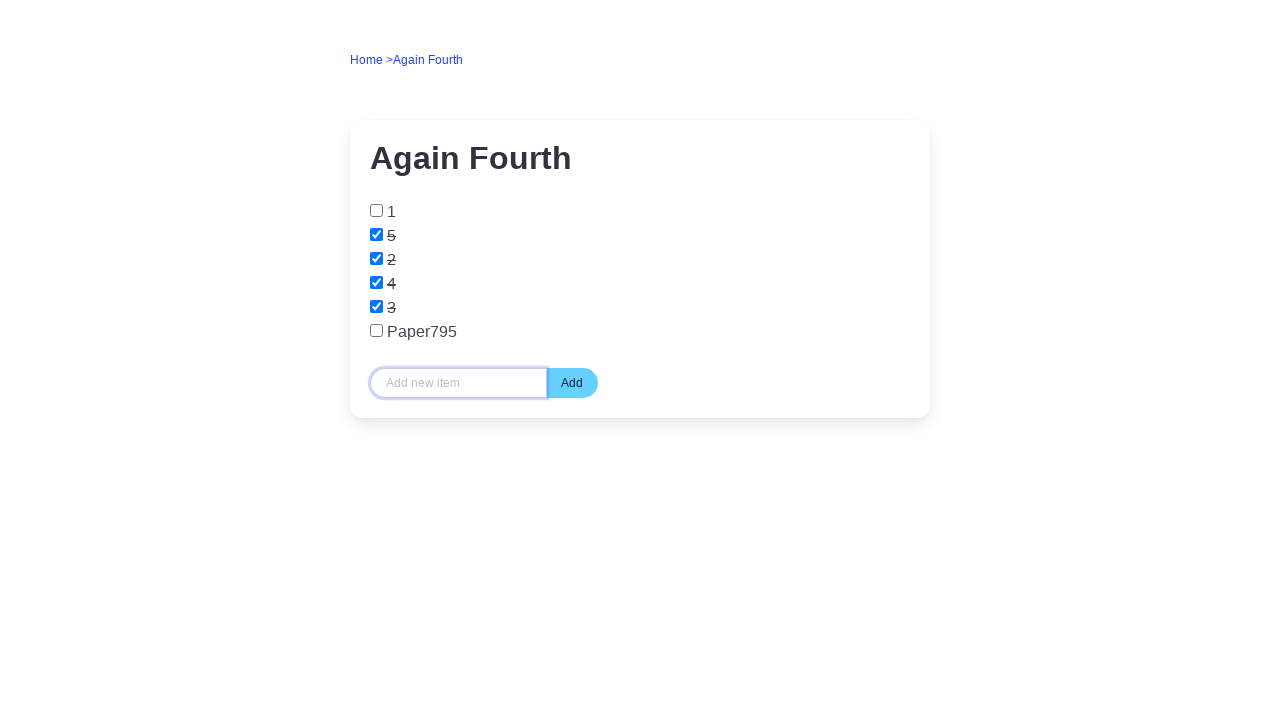

Clicked the add button to attempt adding an empty item at (572, 383) on button[id=add]
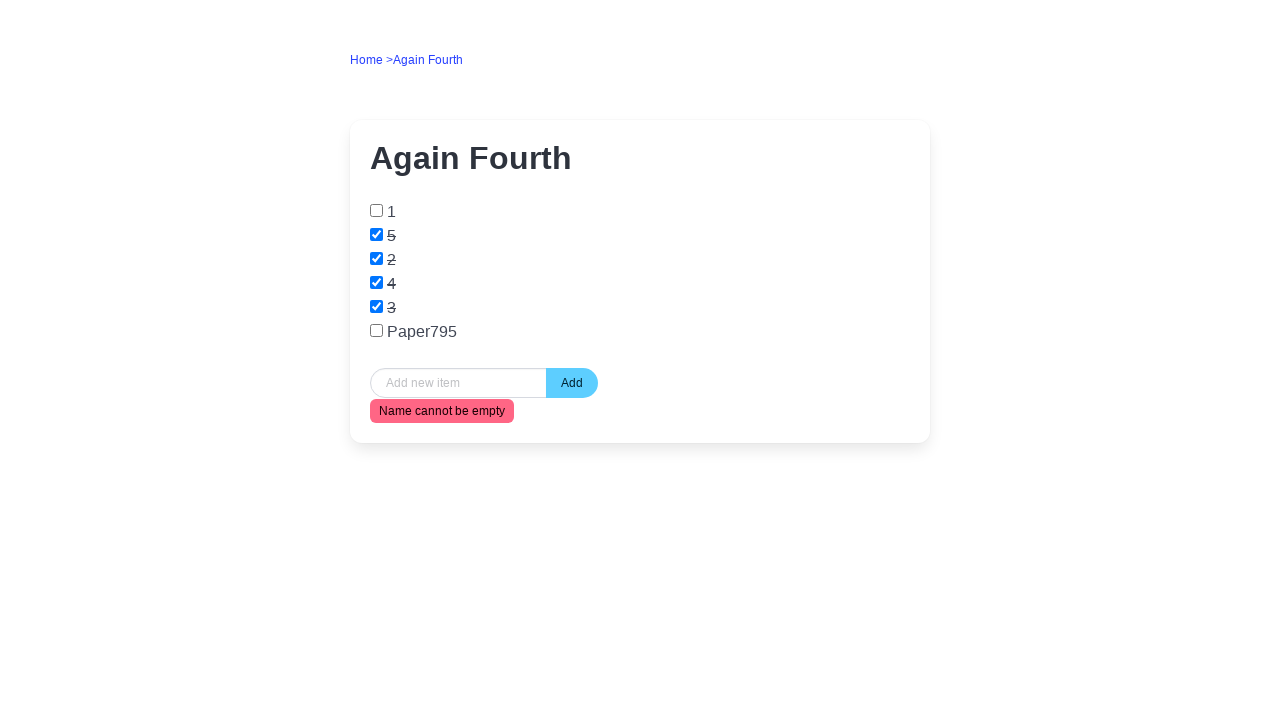

Verified that error message is displayed
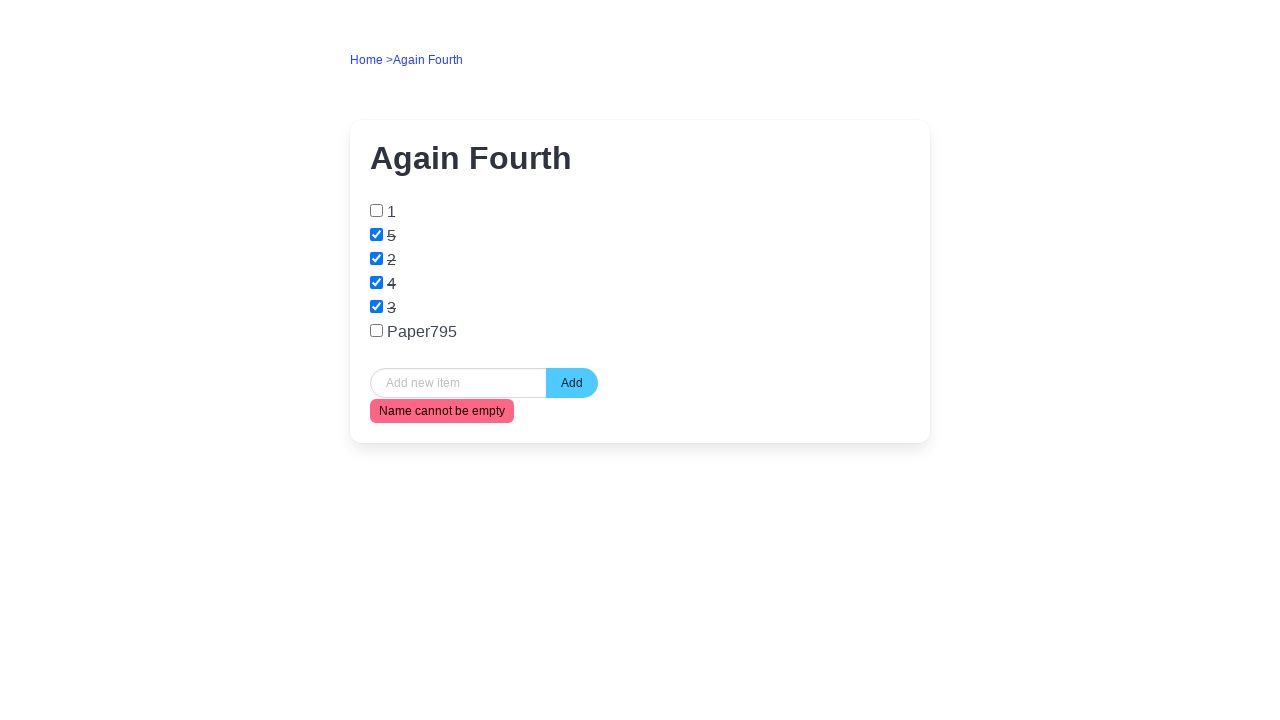

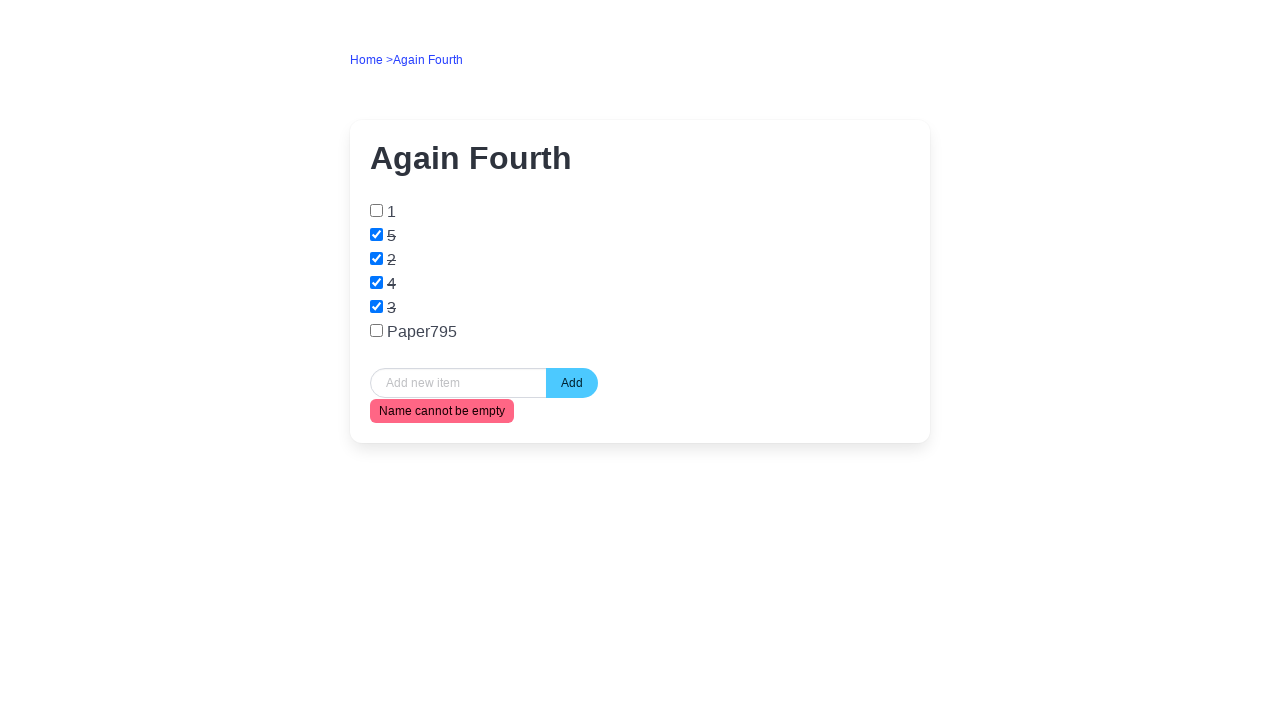